Tests that clicking the Email column header sorts the text values in ascending alphabetical order

Starting URL: http://the-internet.herokuapp.com/tables

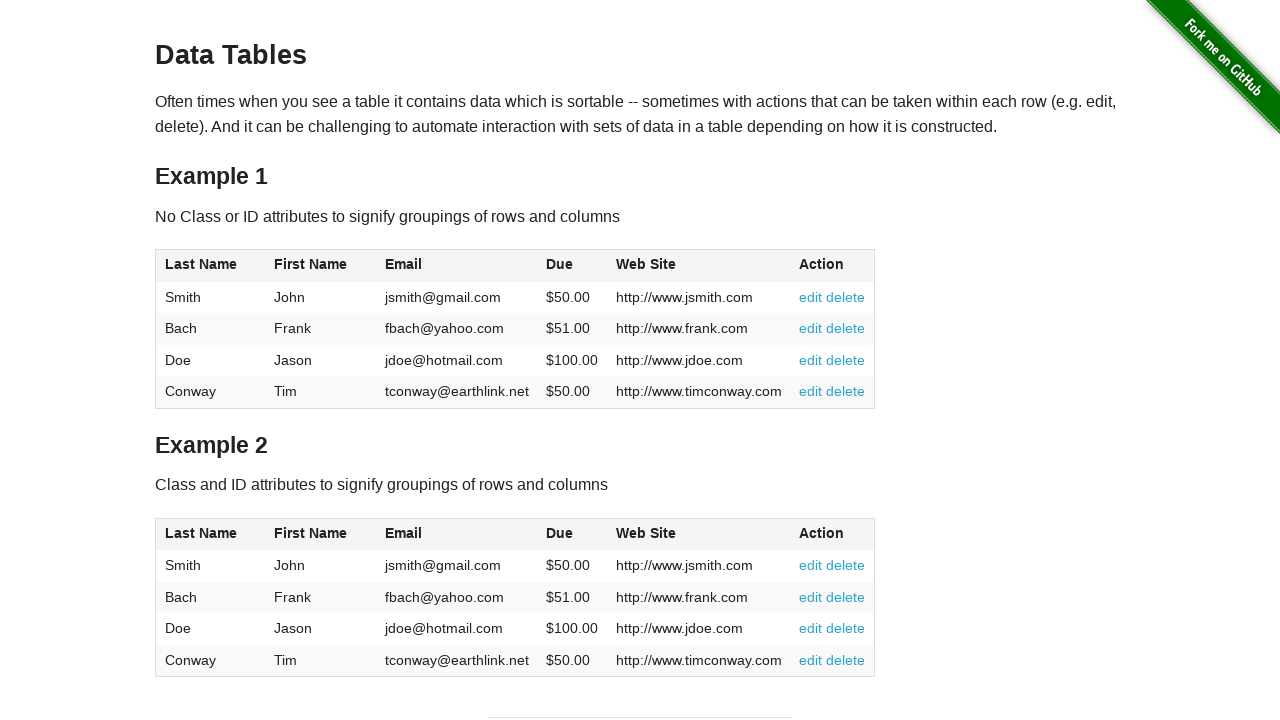

Clicked Email column header to sort ascending at (457, 266) on #table1 thead tr th:nth-of-type(3)
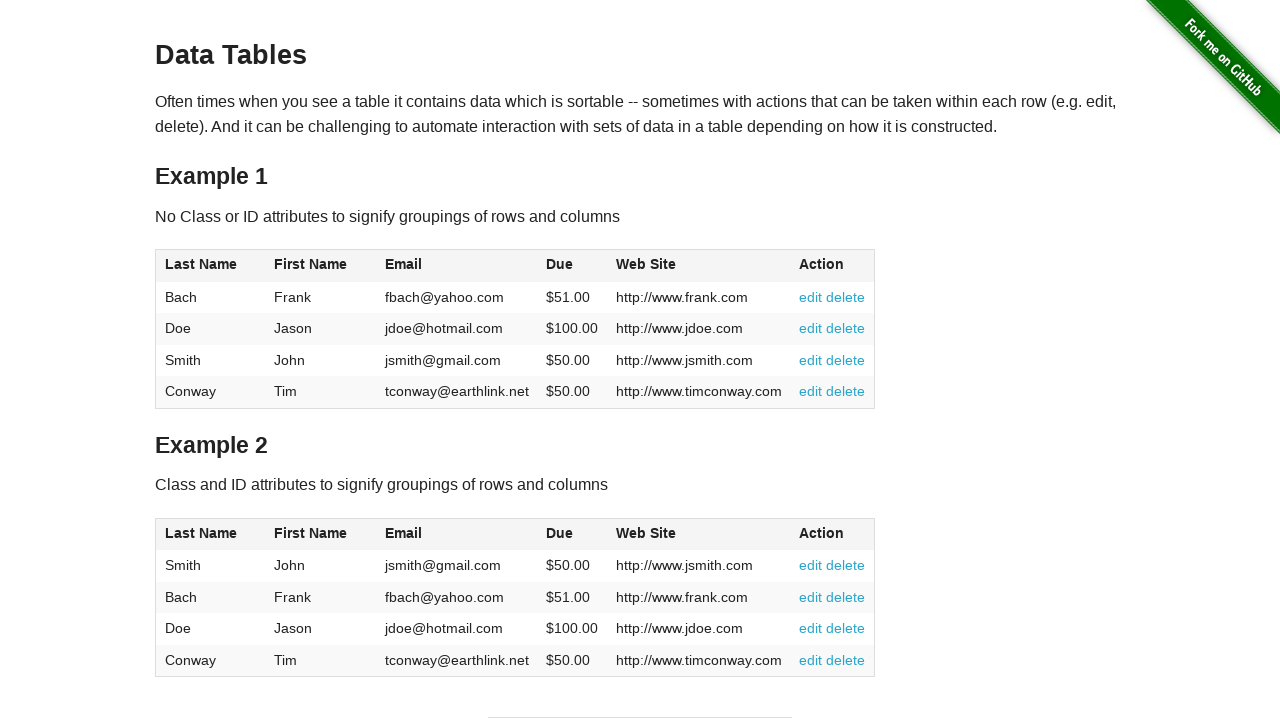

Email column cells loaded and are visible
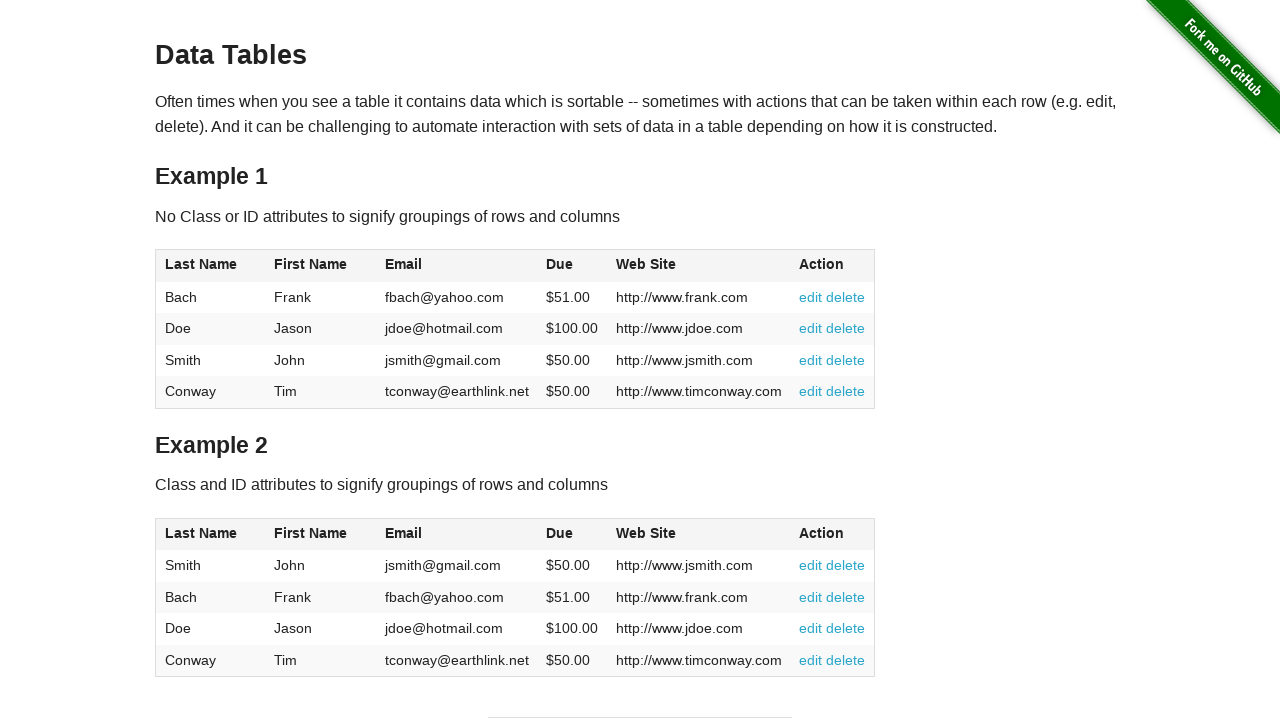

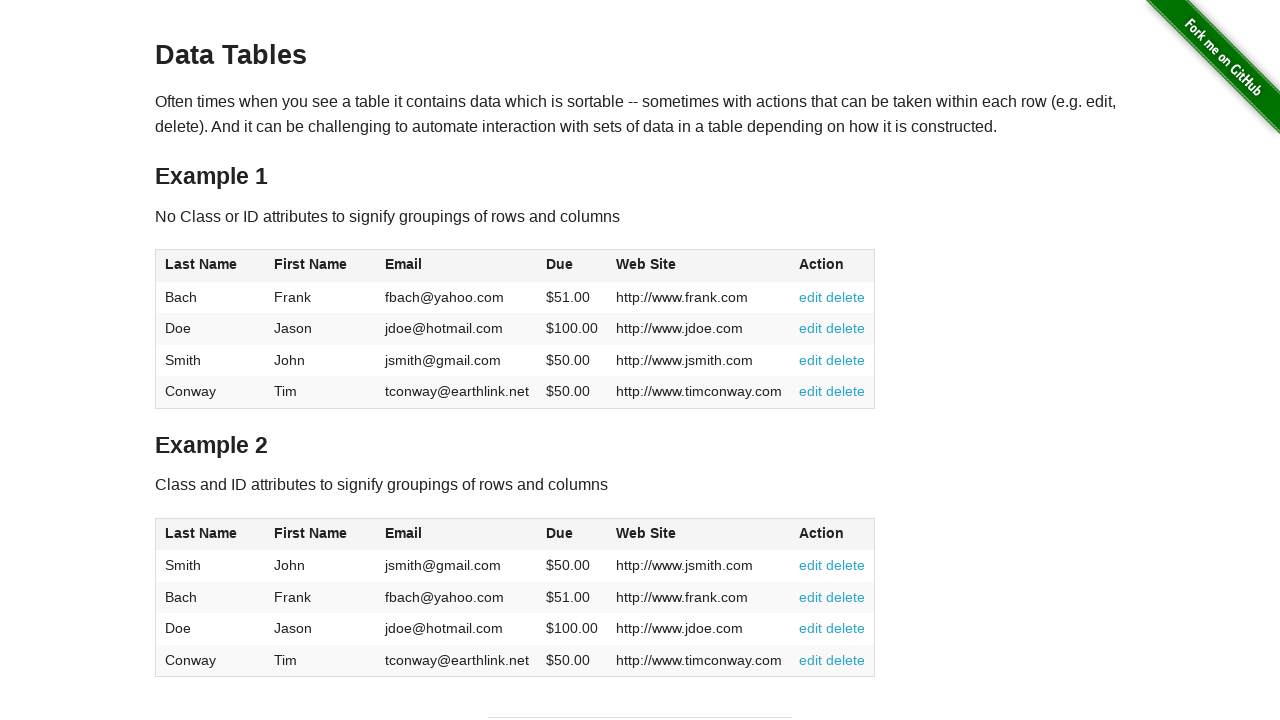